Tests keyboard key press functionality by sending SPACE and TAB keys to the page and verifying the displayed result text shows the correct key was pressed.

Starting URL: http://the-internet.herokuapp.com/key_presses

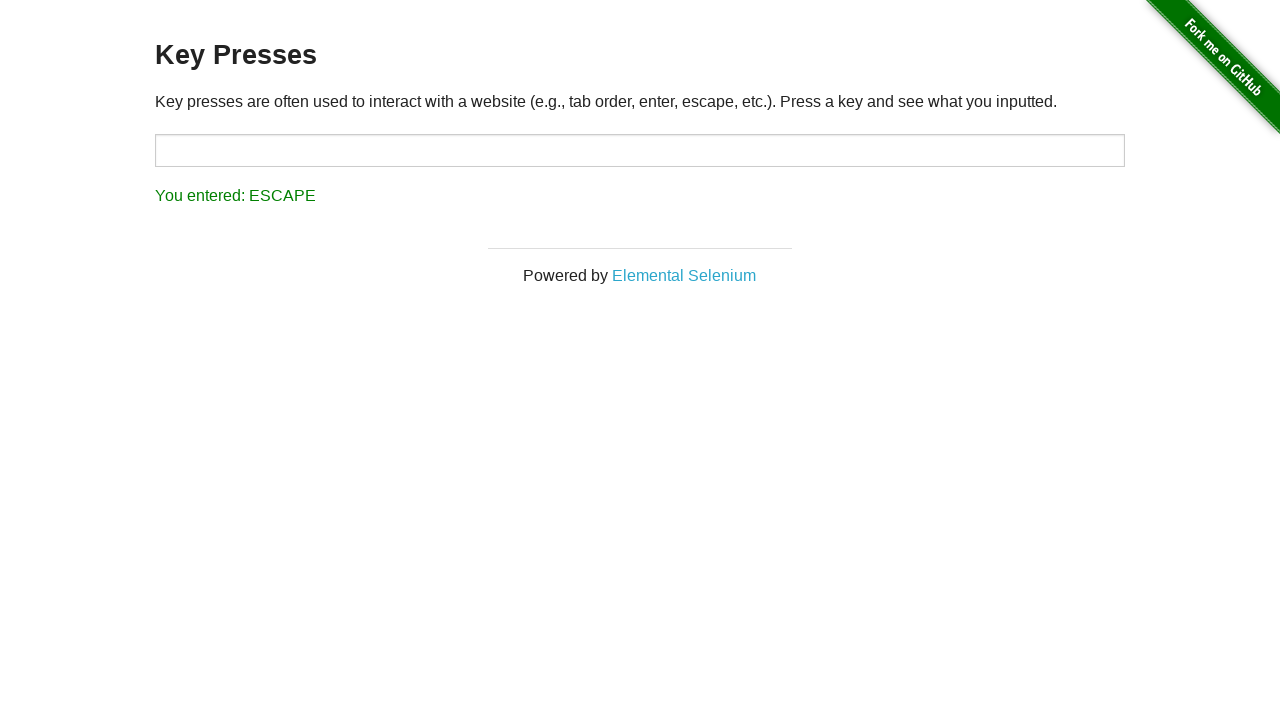

Pressed SPACE key on the example element on .example
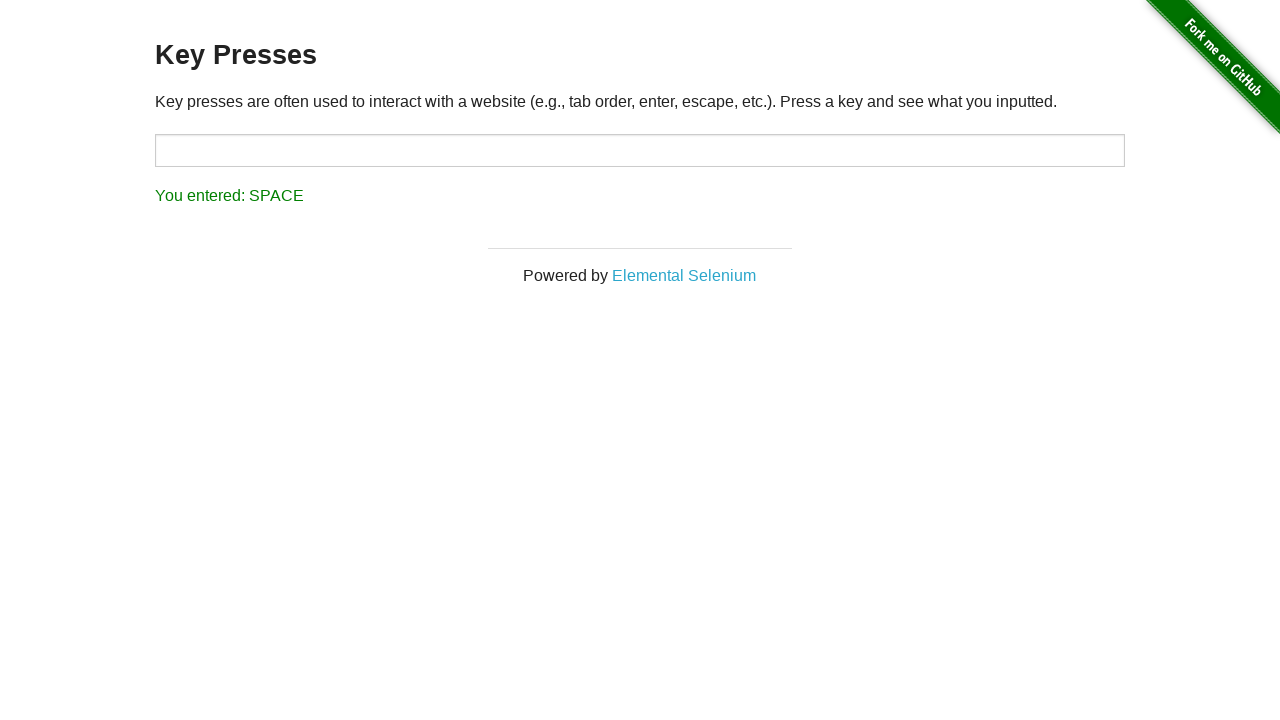

Result element loaded after SPACE key press
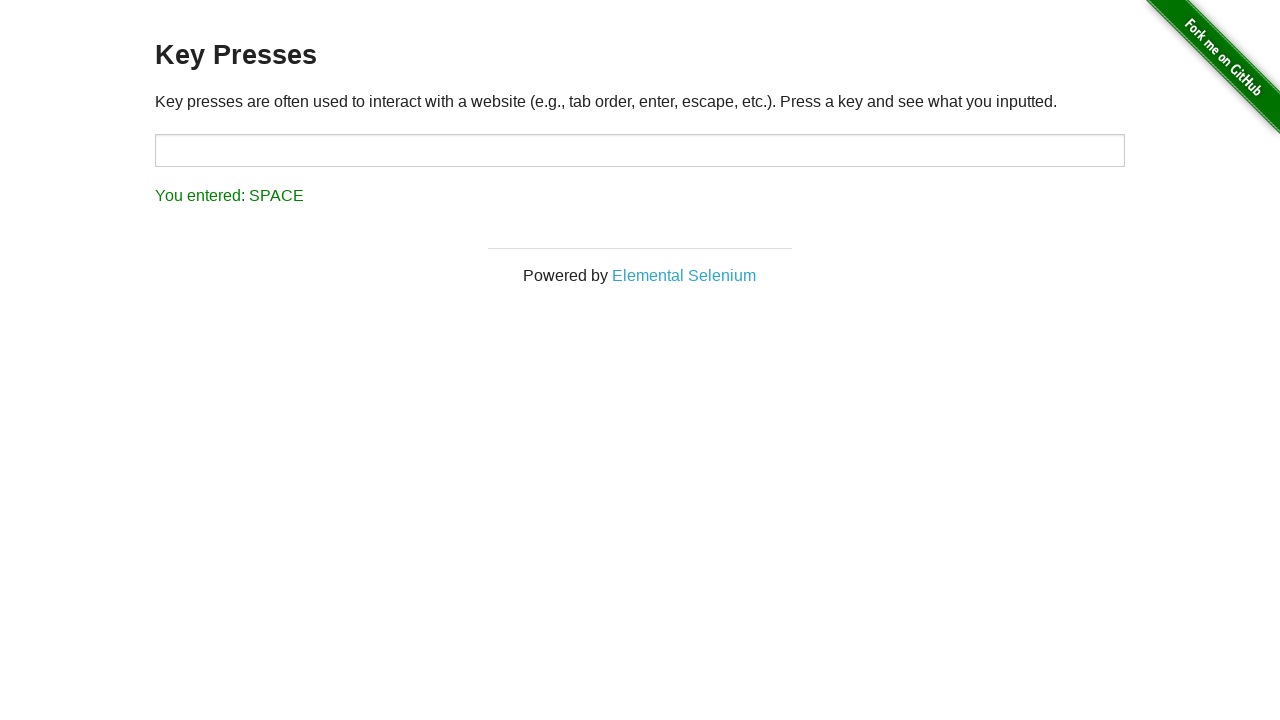

Verified that result displays 'You entered: SPACE'
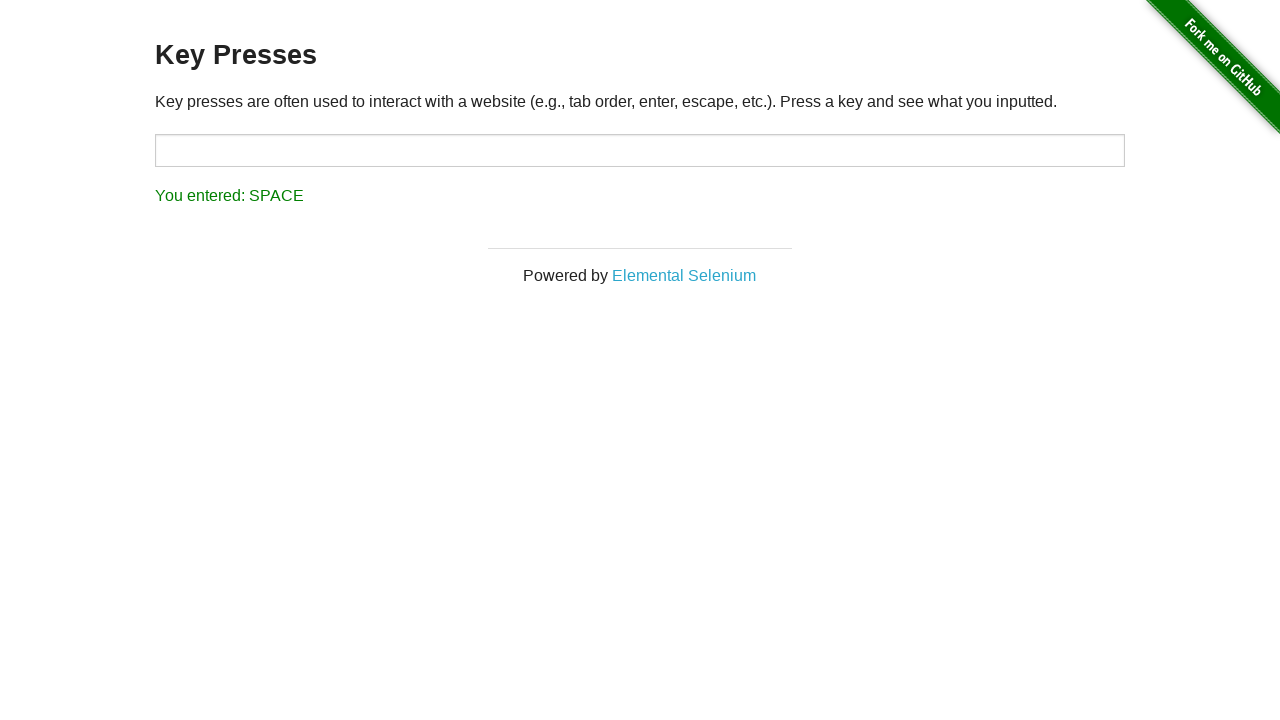

Pressed TAB key
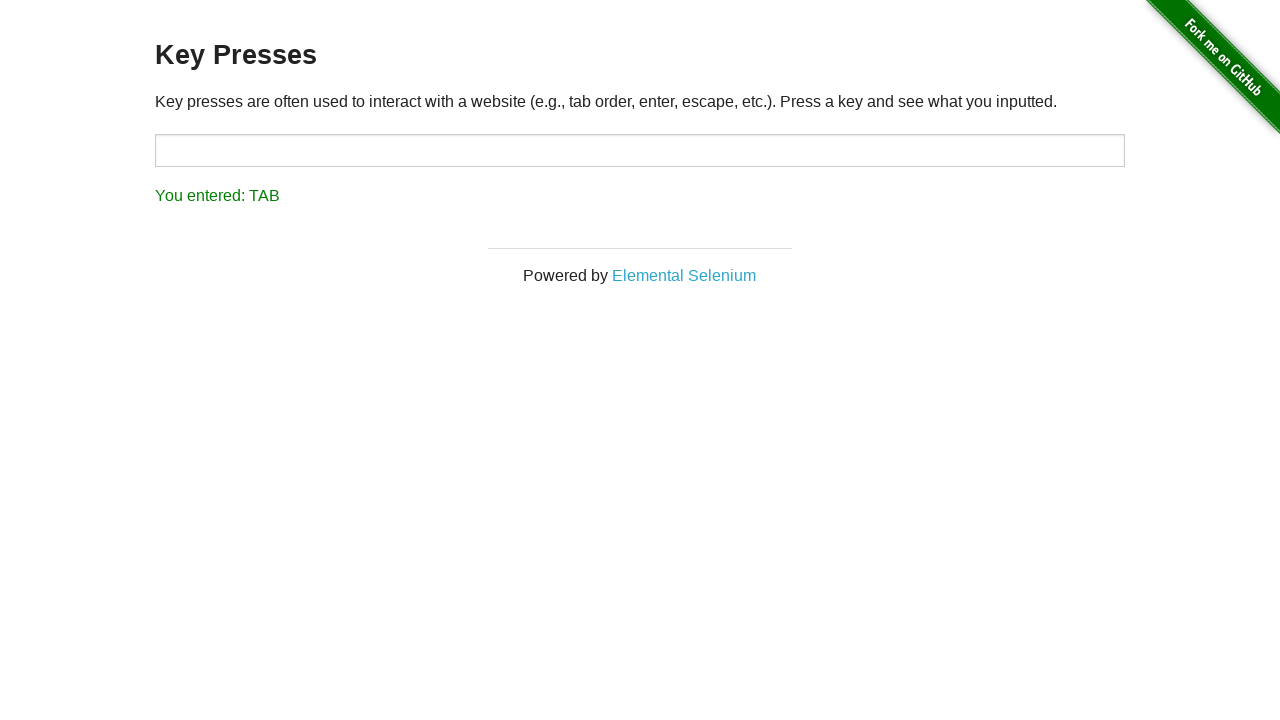

Verified that result displays 'You entered: TAB'
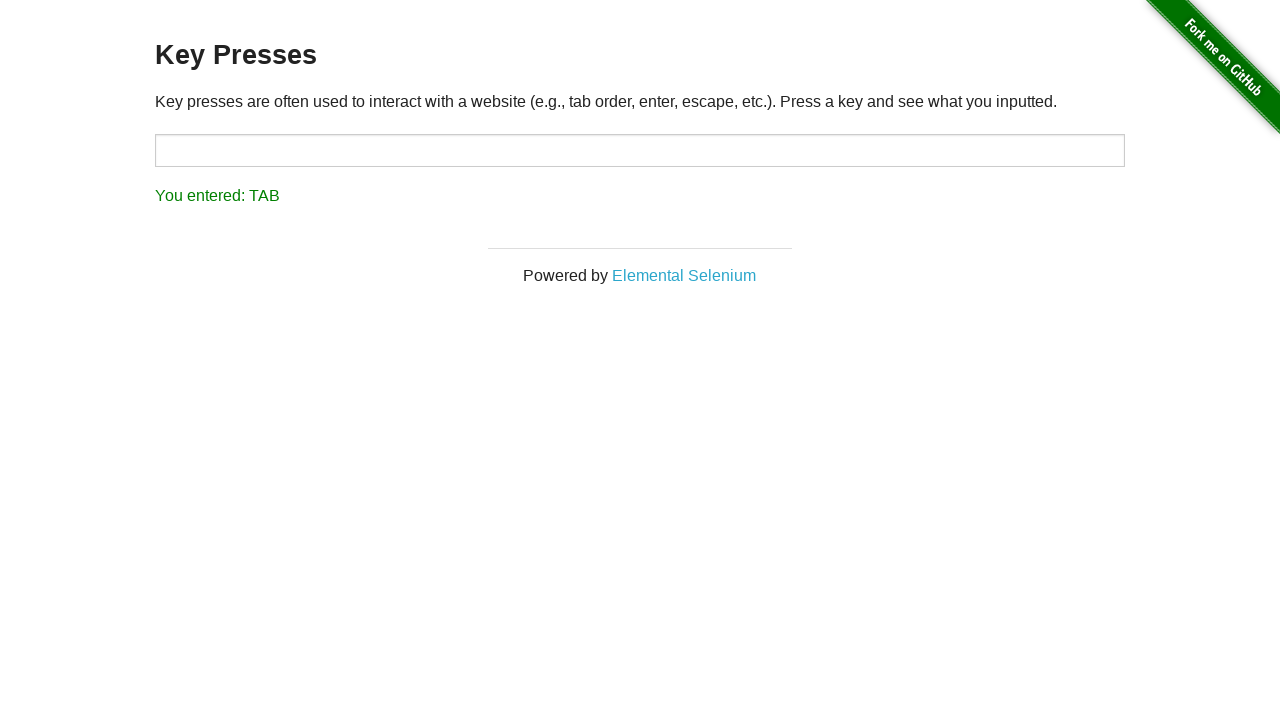

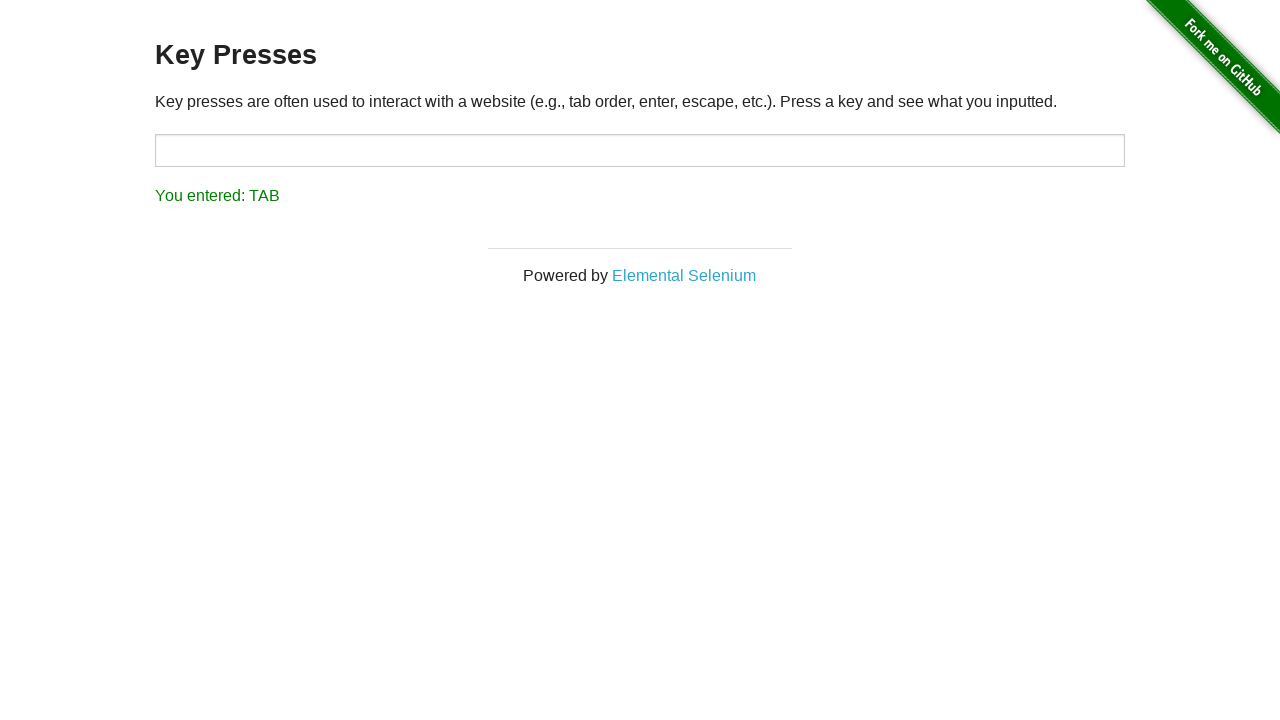